Tests a Kanban board application by finding an incomplete subtask in the second column, clicking on it to open the task details, then interacting with checkboxes and dropdown menus to update the task status.

Starting URL: https://kanban-566d8.firebaseapp.com/

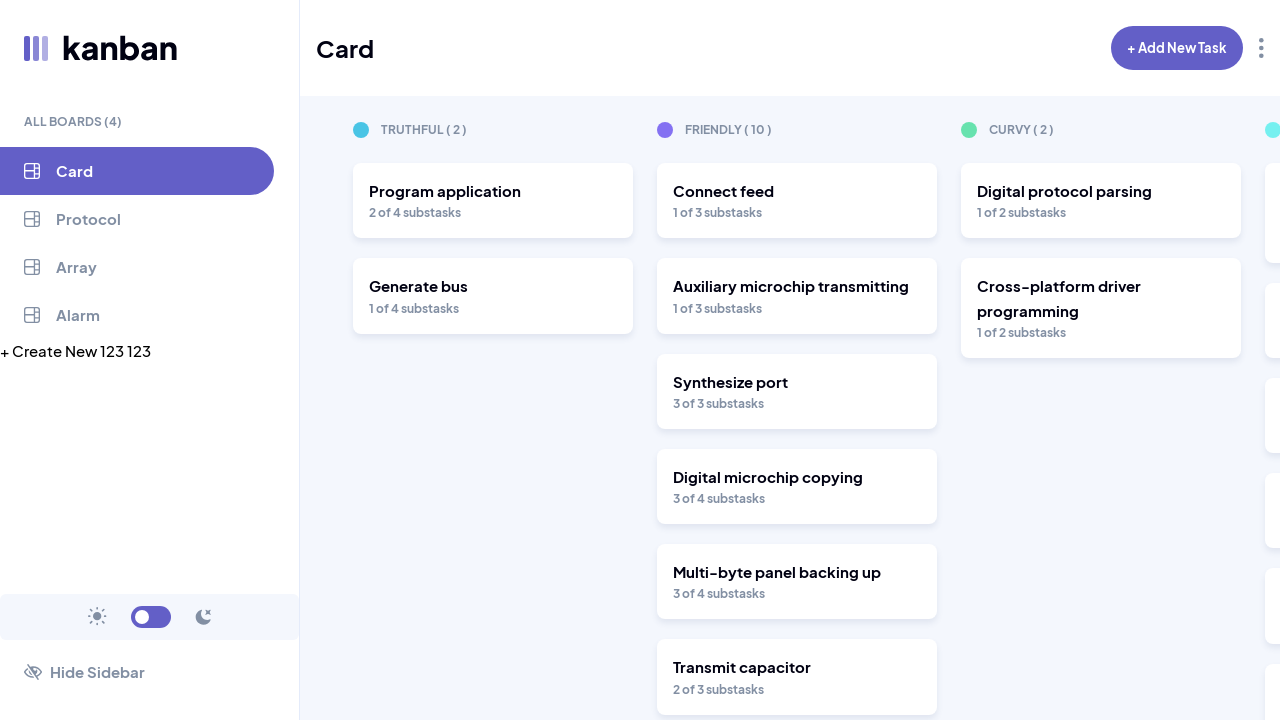

Waited for Kanban board sections to load
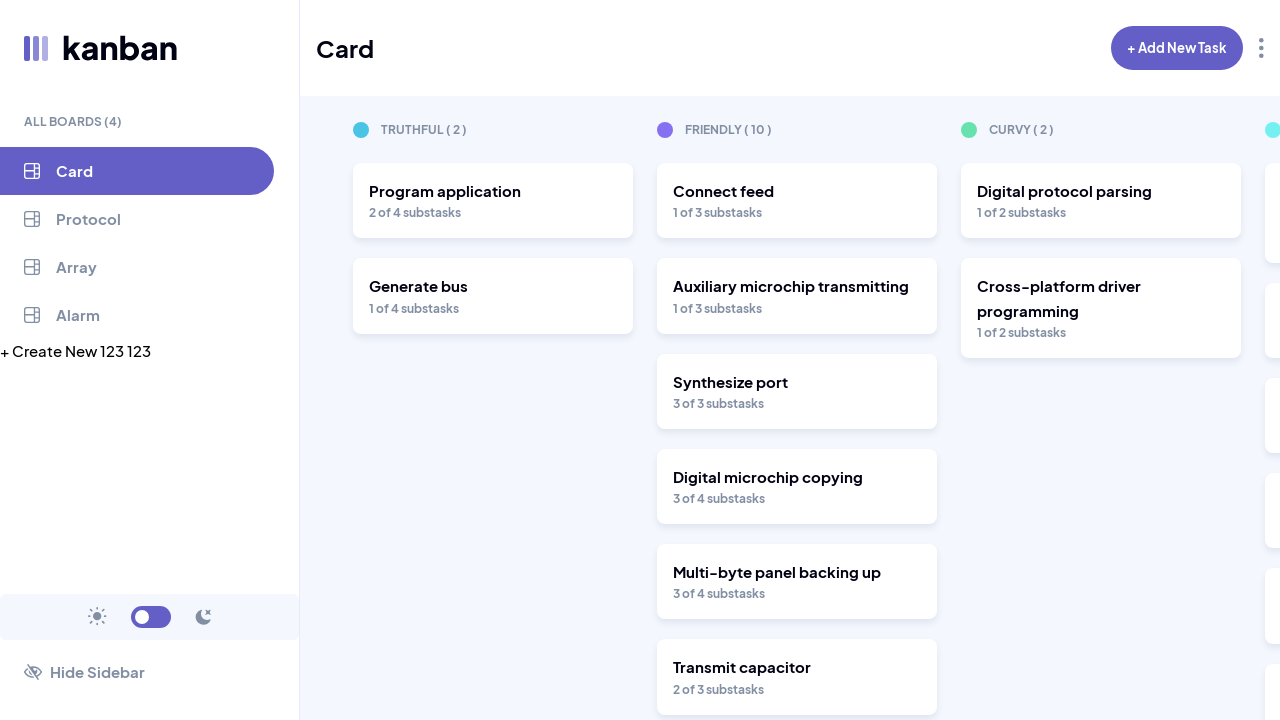

Found incomplete subtask in second column
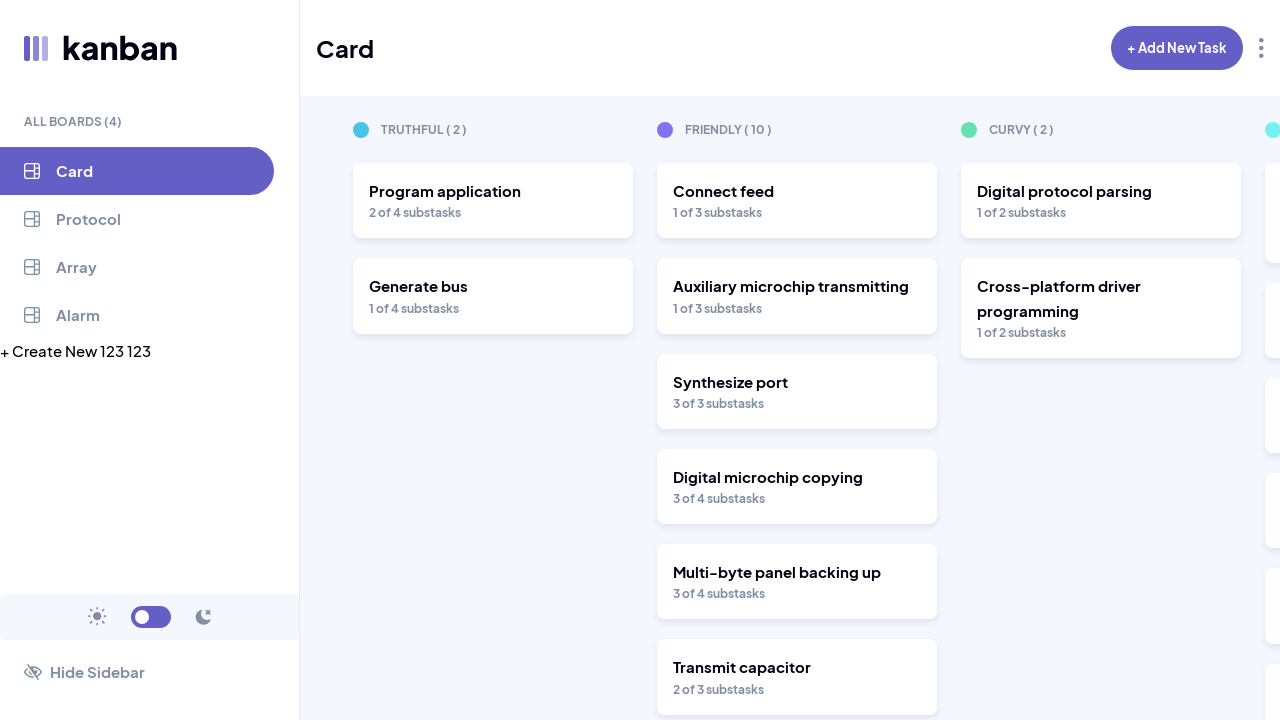

Clicked on incomplete subtask to open task details at (797, 201) on section >> nth=1 >> article >> nth=0
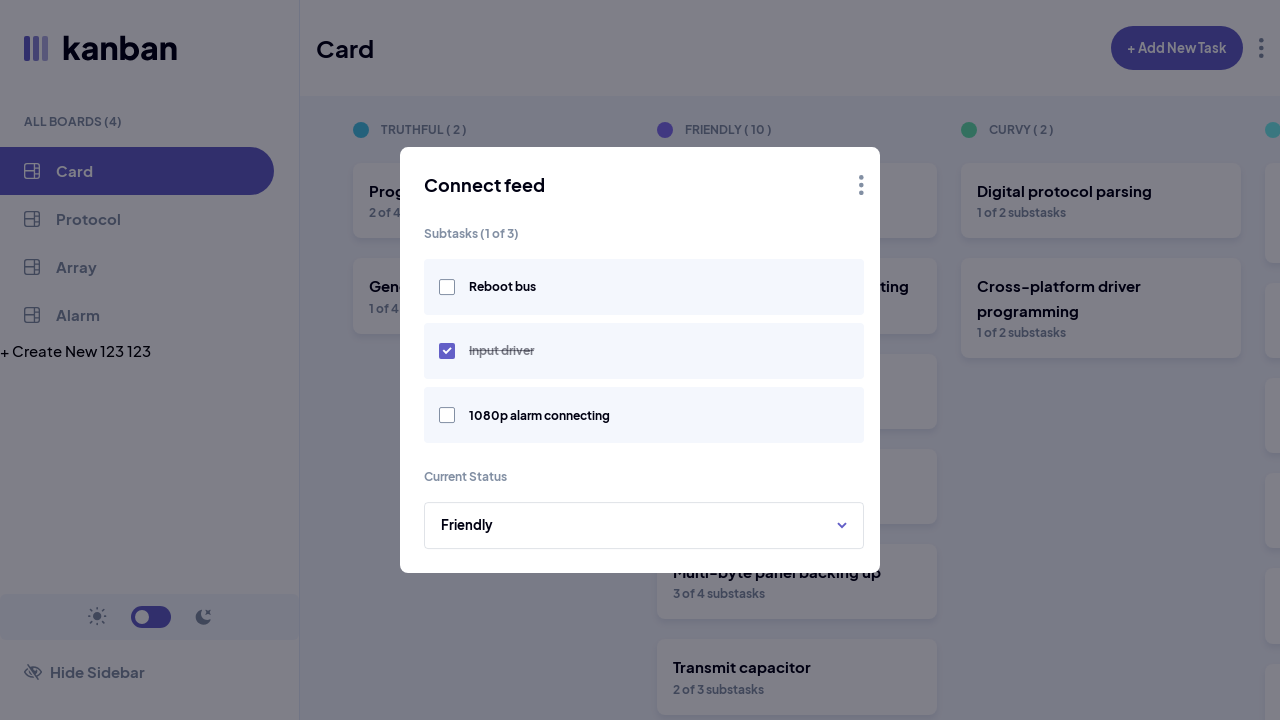

Clicked checkbox to mark subtask as complete at (446, 287) on div.bg-white.border >> nth=0
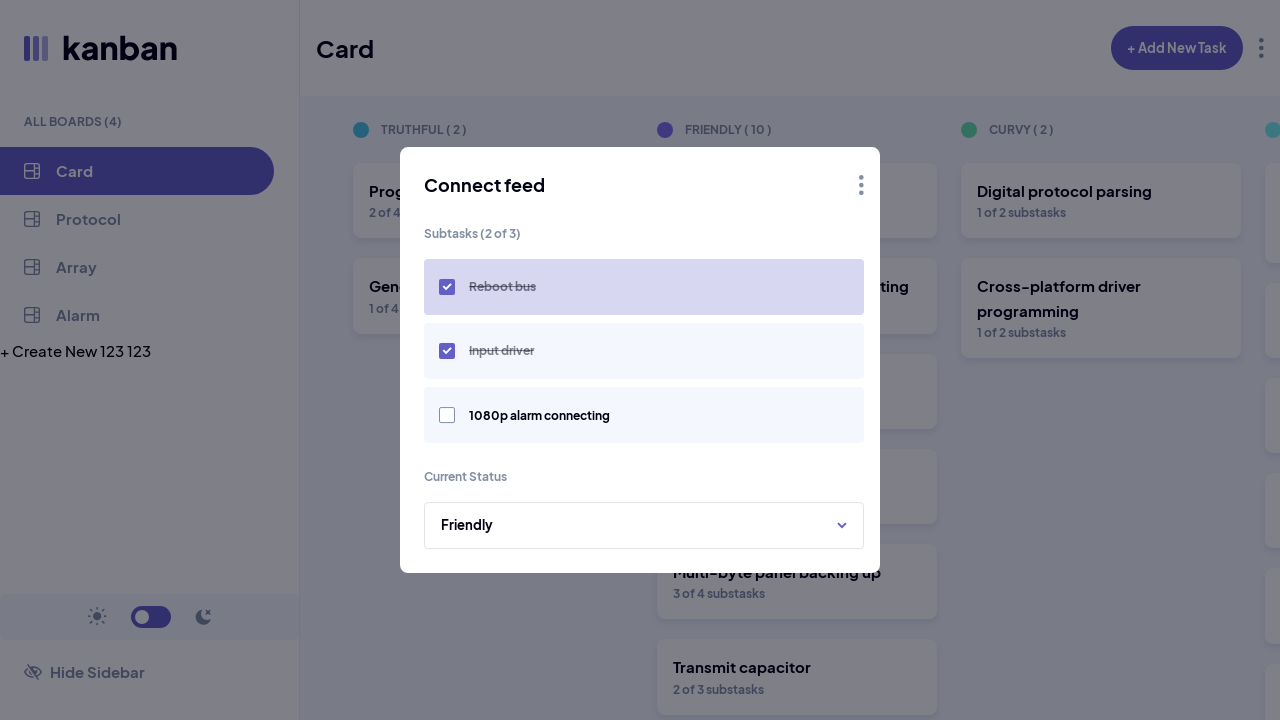

Dropdown menu became visible
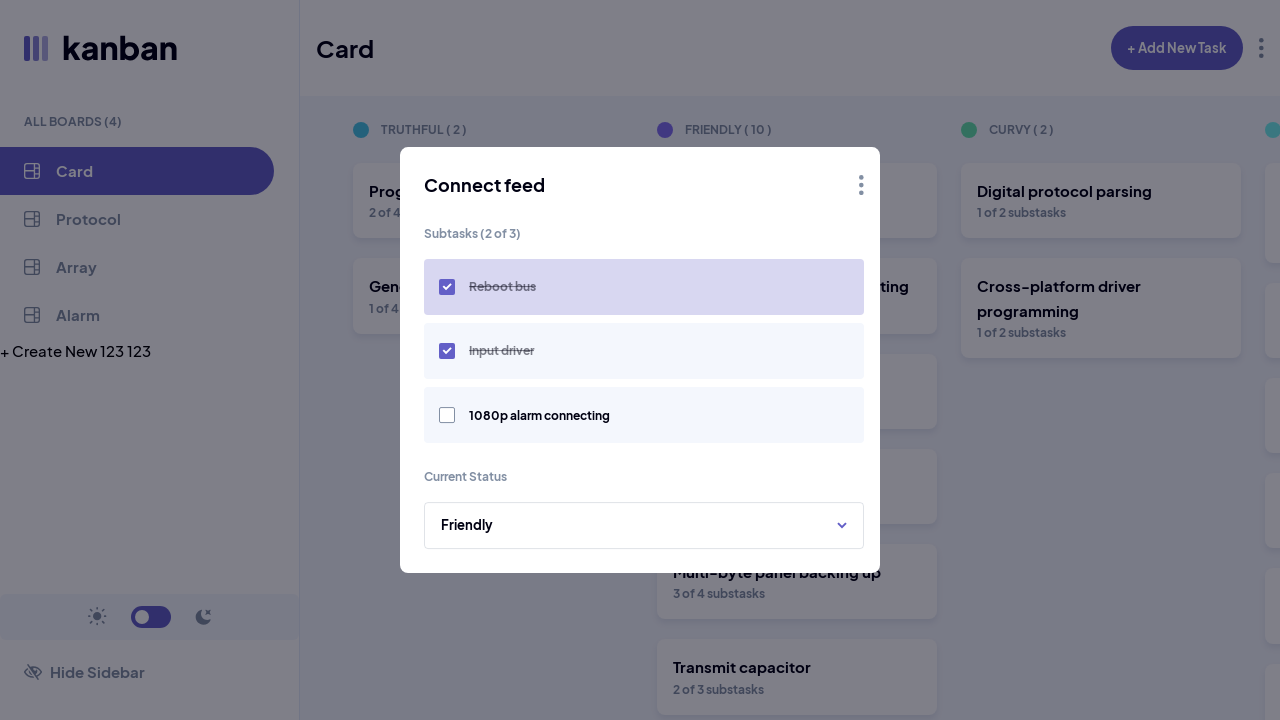

Clicked dropdown menu to open options at (644, 526) on div[tabindex="1"] >> nth=2
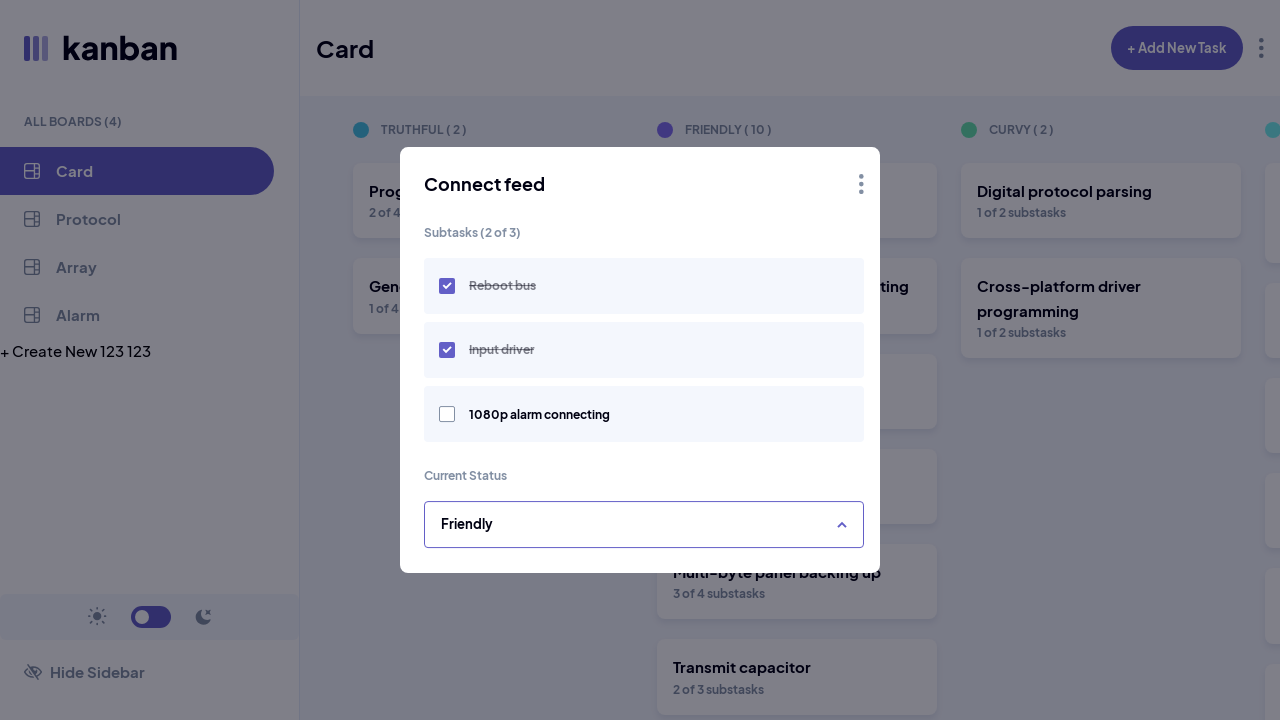

Selected first option from dropdown menu at (640, 360) on div.p-4.text-medium-grey.hover\:text-black.dark\:hover\:text-white >> nth=0
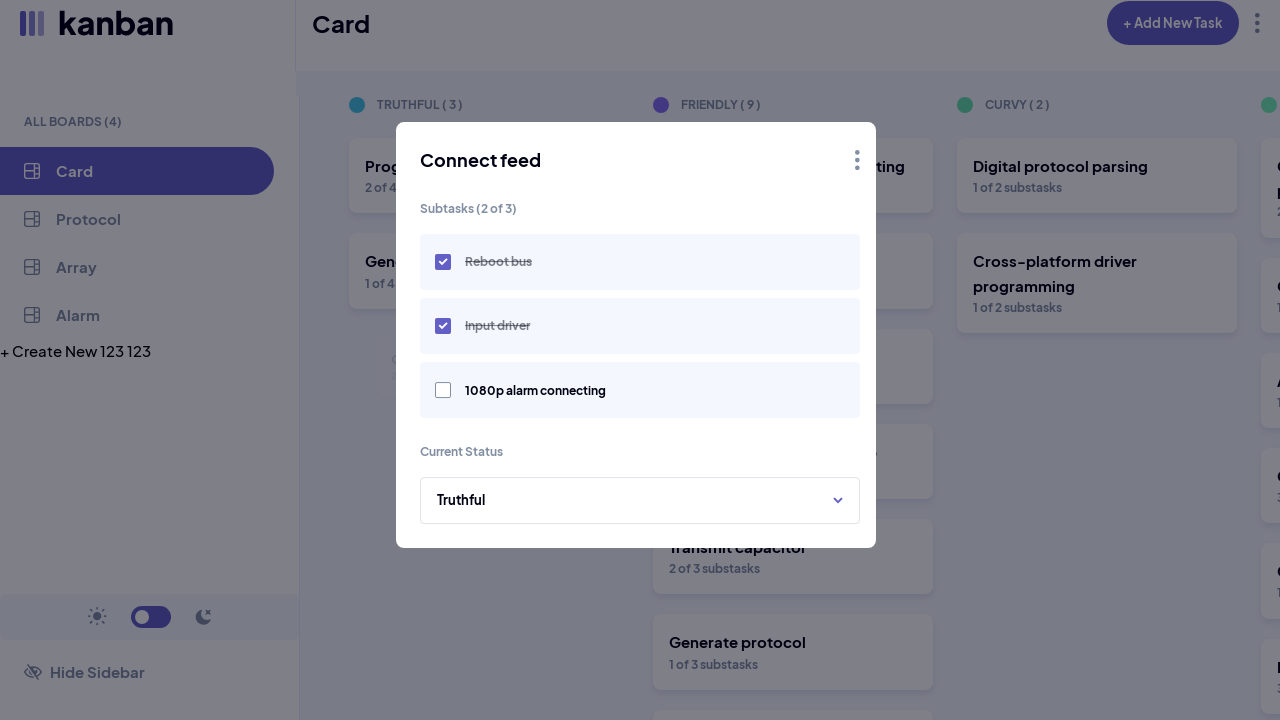

Clicked body to close open dialogs at (640, 360) on body
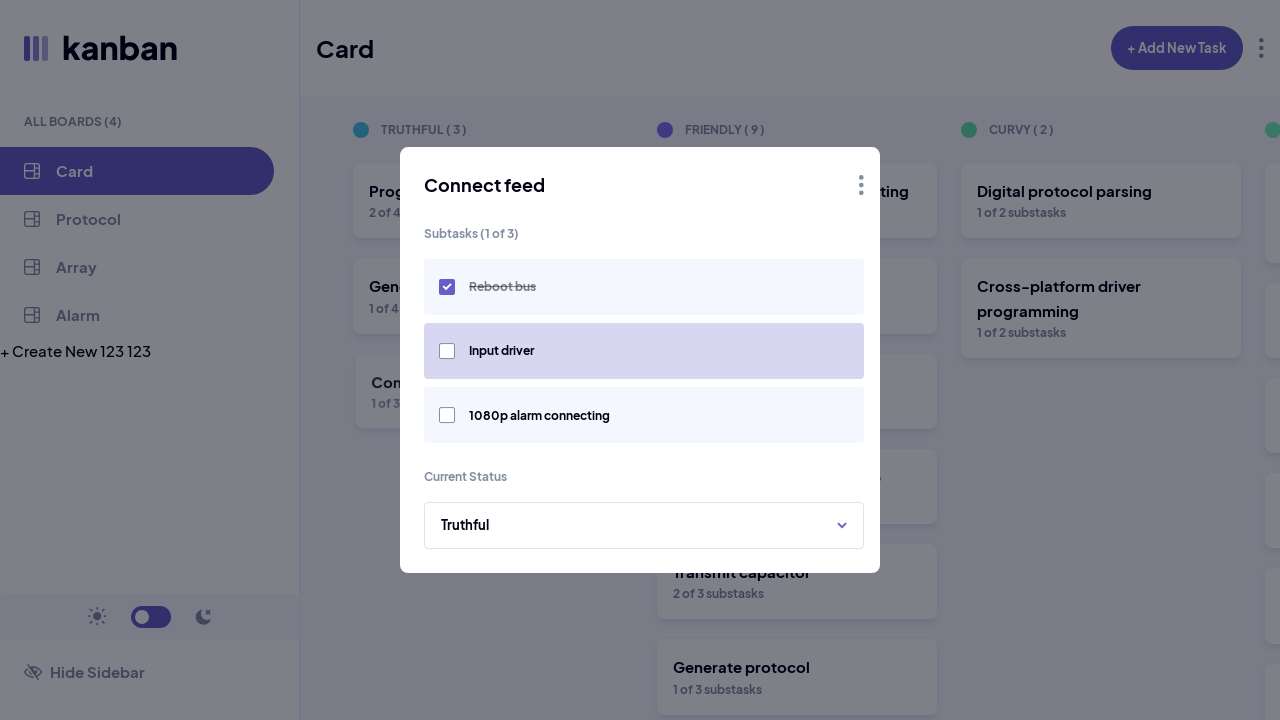

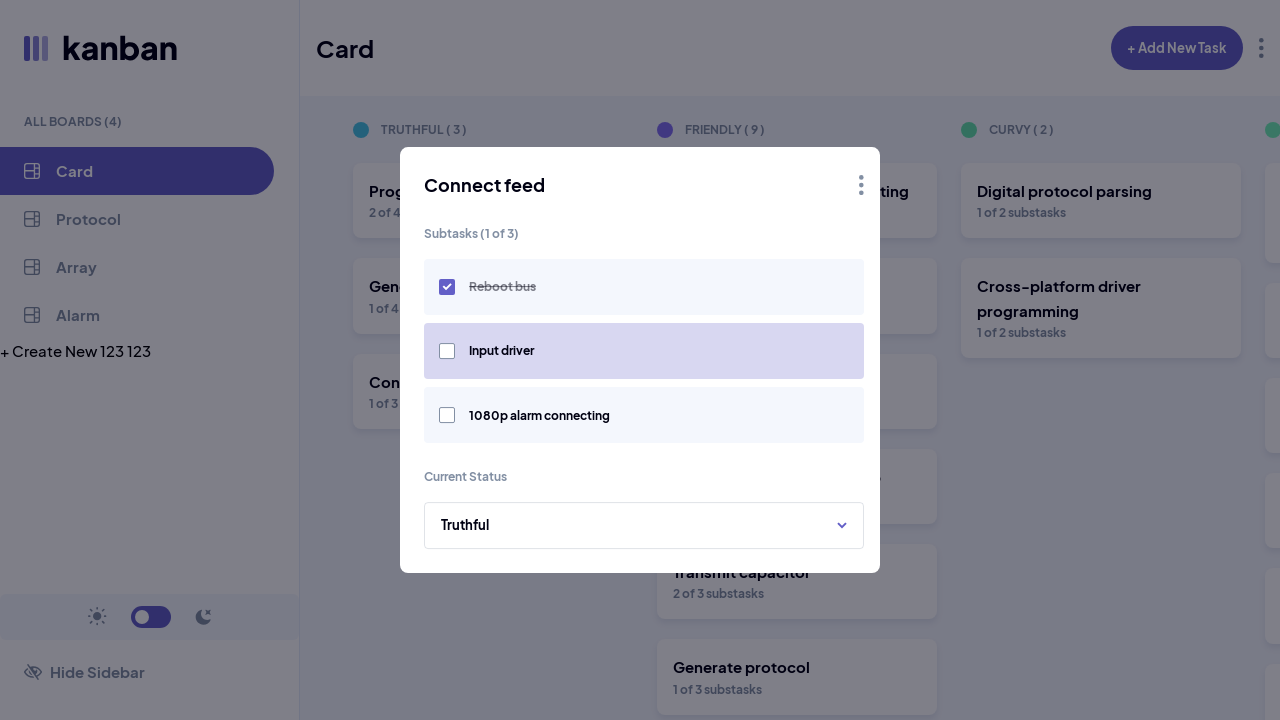